Navigates to YouTube and verifies the page title

Starting URL: https://youtube.com

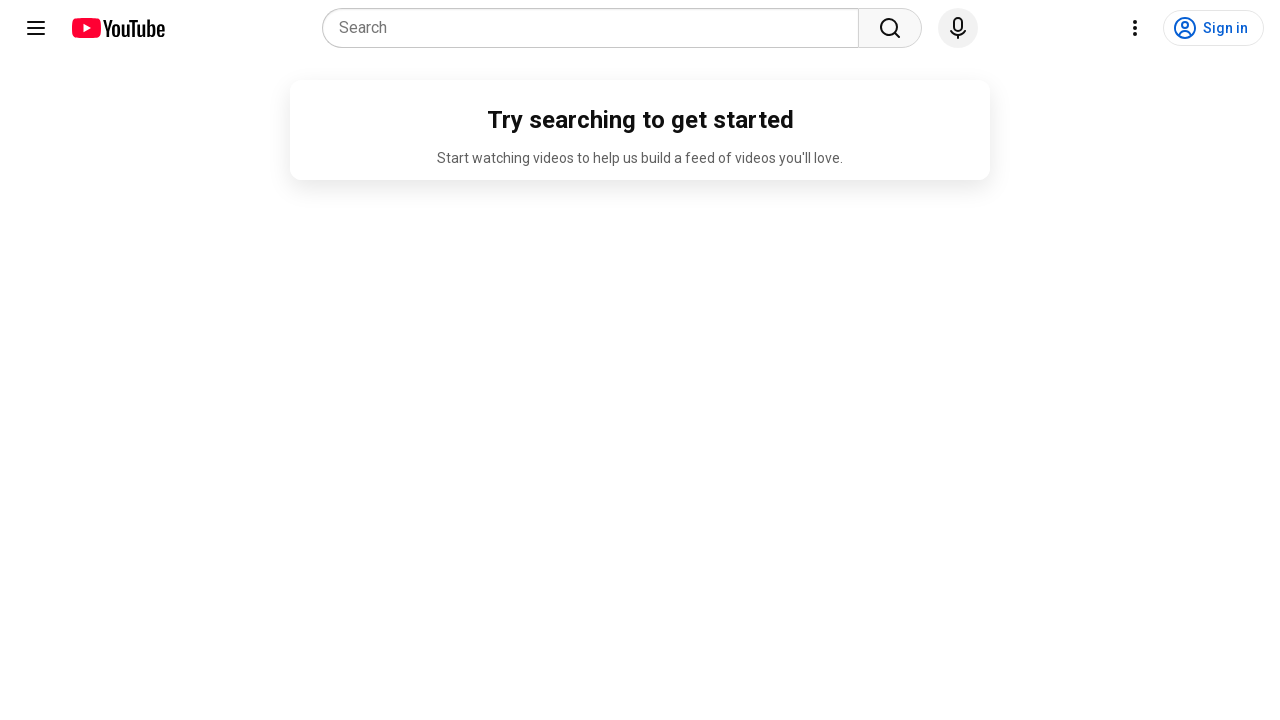

Navigated to YouTube homepage
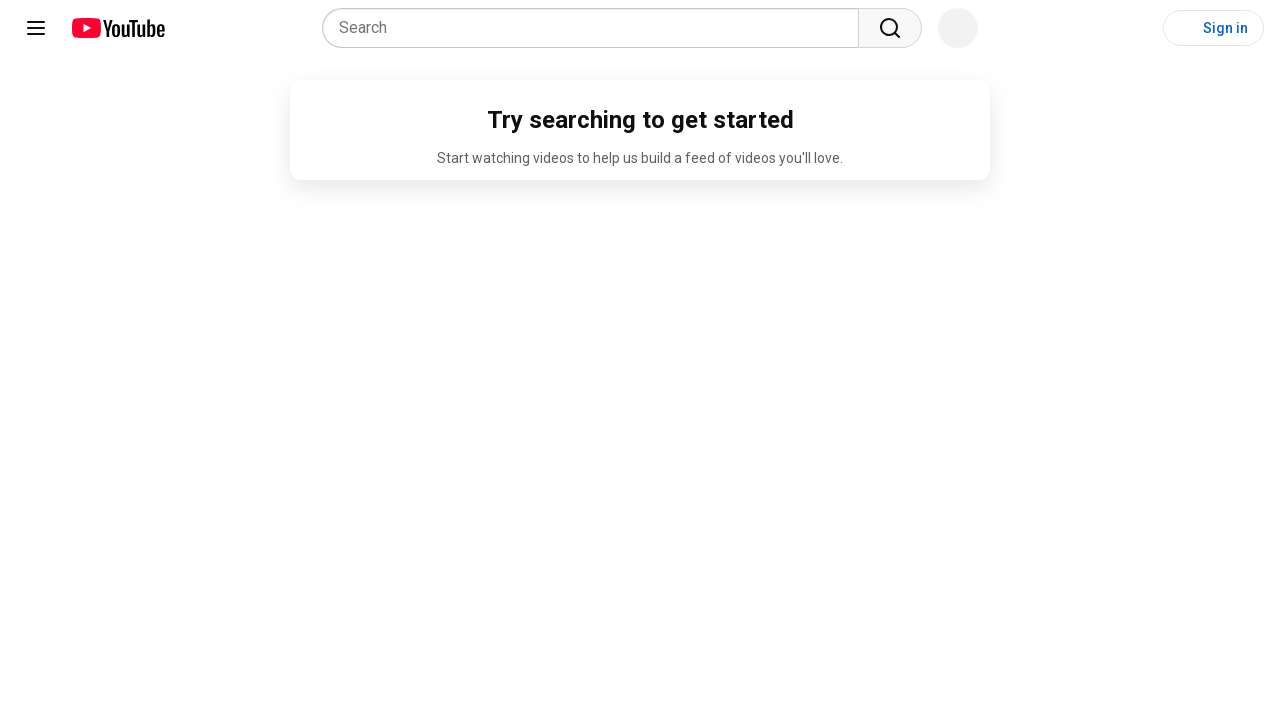

Page loaded - DOM content ready
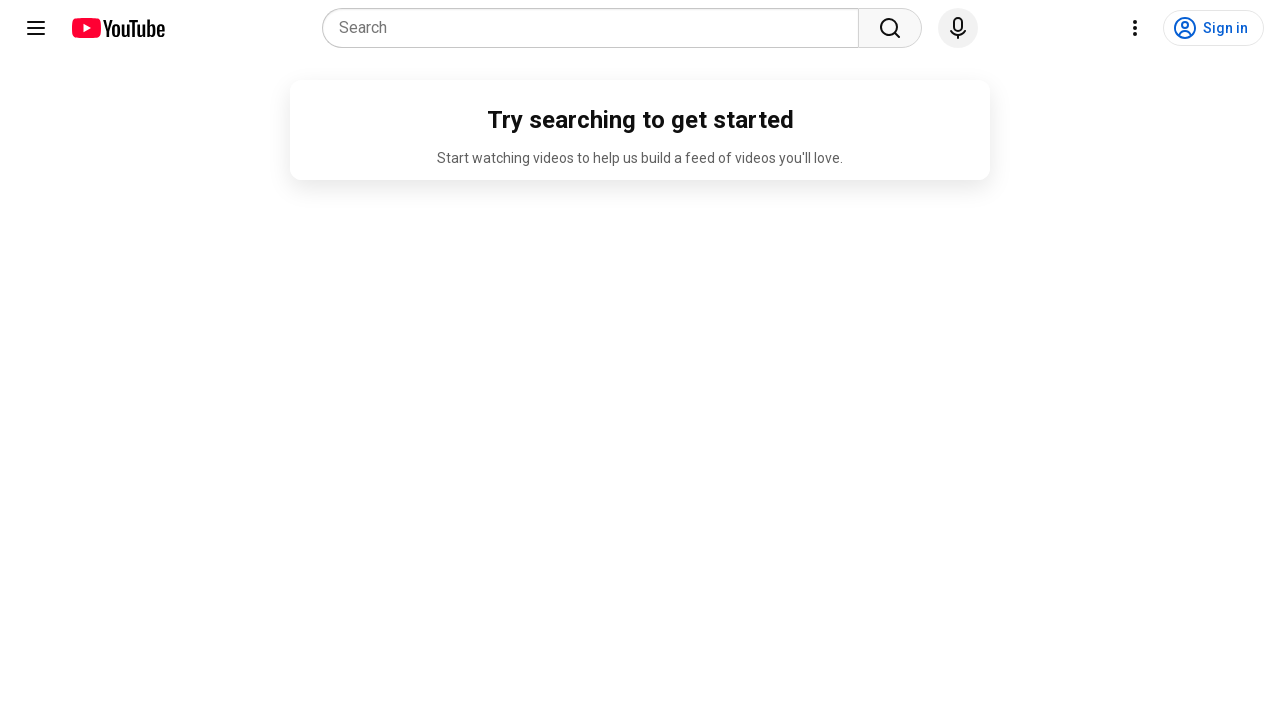

Verified page title contains 'YouTube' - actual title: YouTube
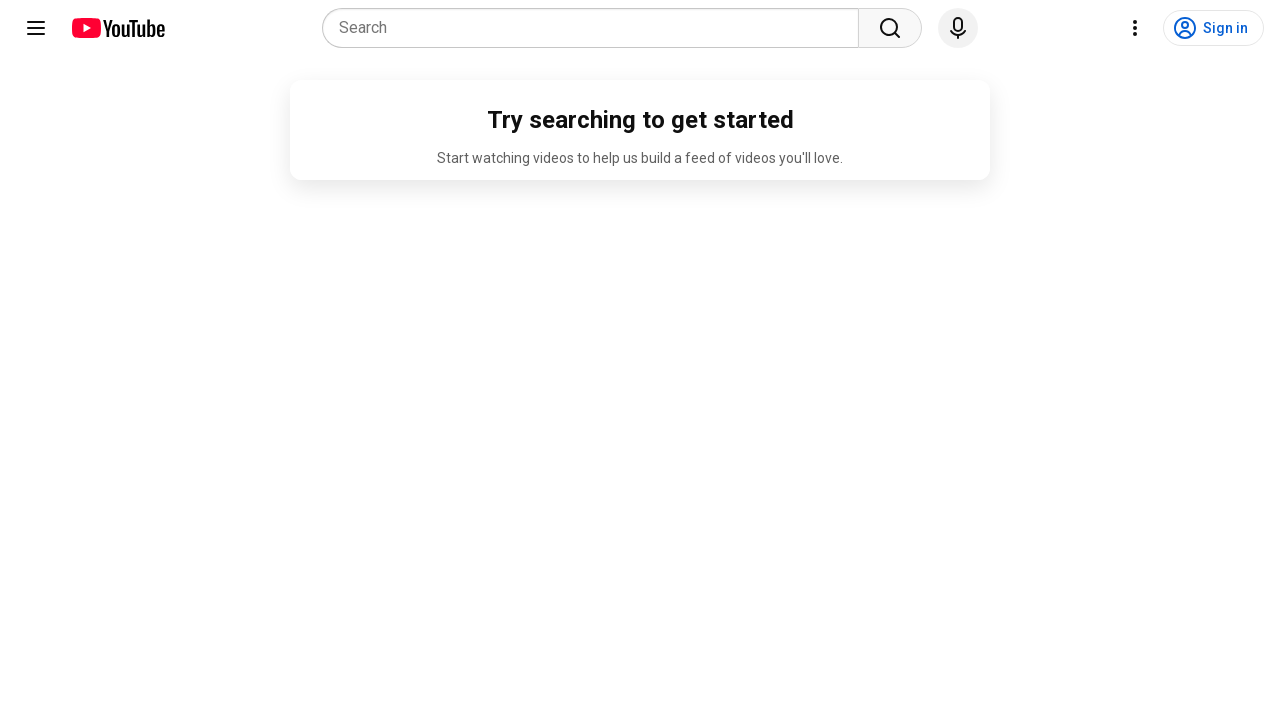

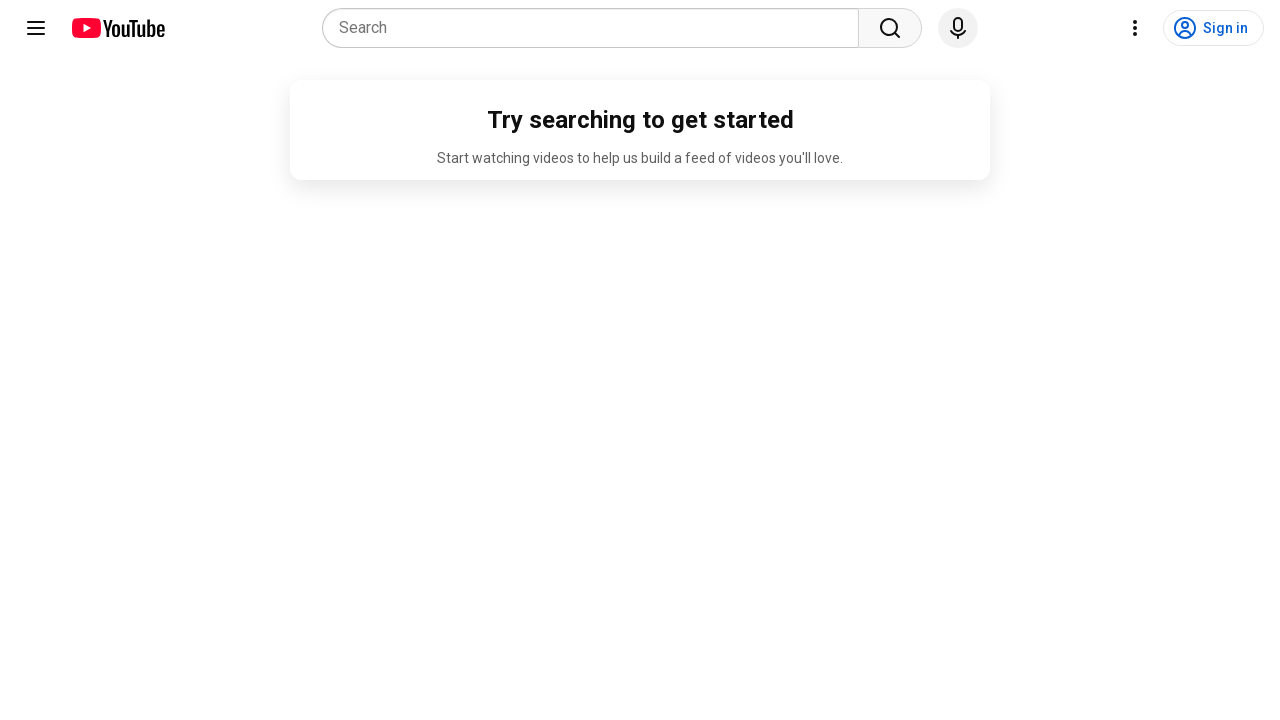